Tests double-click and right-click actions on elements within an iframe on W3Schools try-it editor

Starting URL: https://www.w3schools.com/tags/tryit.asp?filename=tryhtml_select_multiple

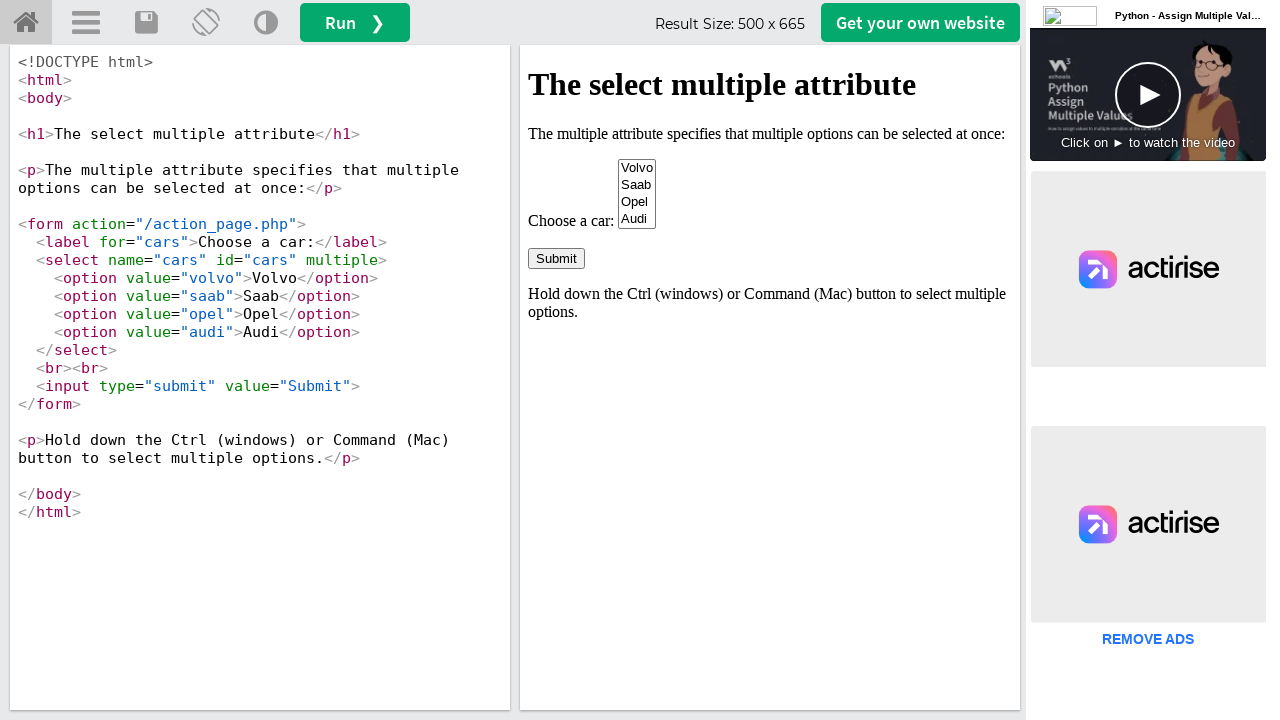

Located iframe with ID 'iframeResult' containing the W3Schools try-it editor demo
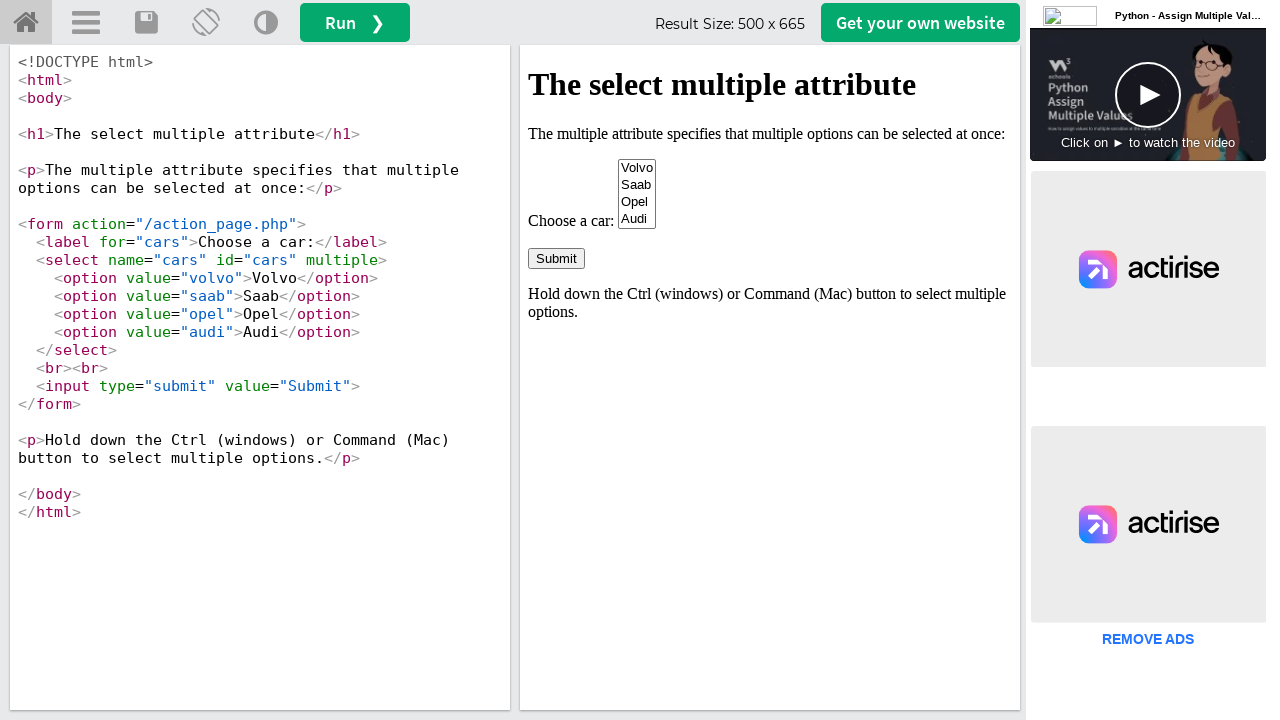

Double-clicked on the third option in the select element within the iframe at (637, 202) on #iframeResult >> internal:control=enter-frame >> xpath=//body[1]/form[1]/select[
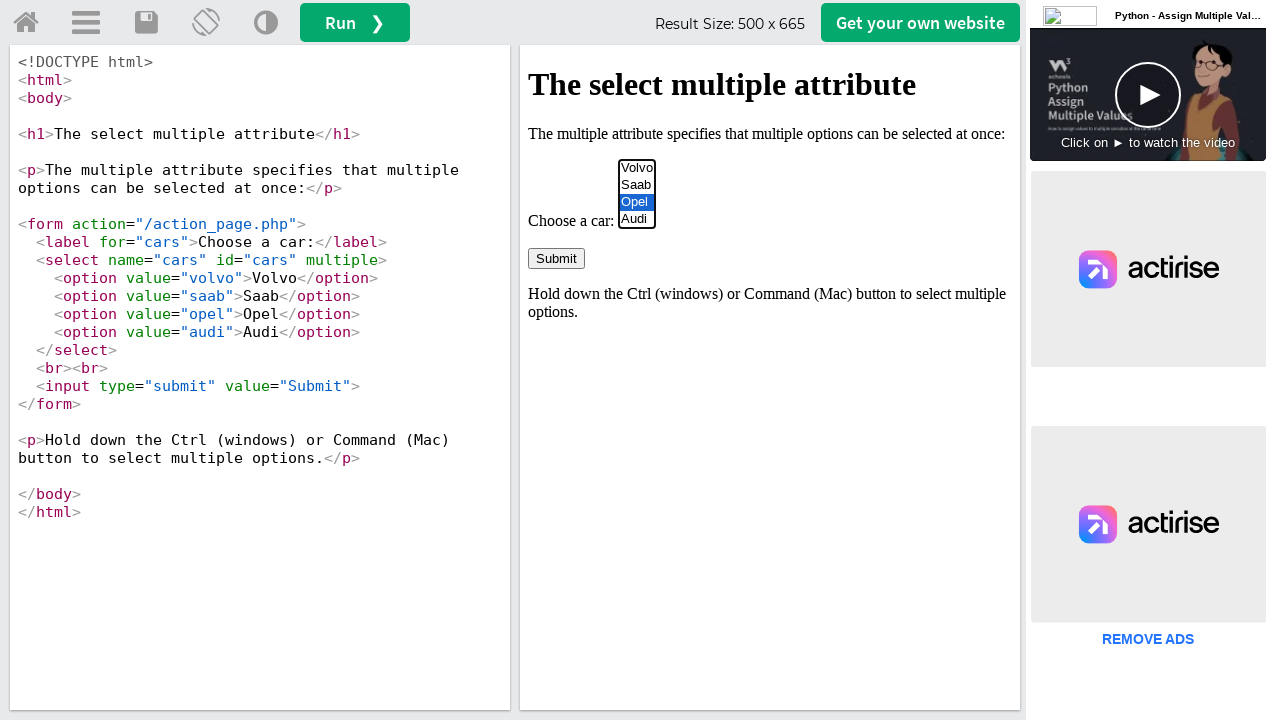

Right-clicked on the h1 element within the iframe at (770, 85) on #iframeResult >> internal:control=enter-frame >> xpath=//body//h1
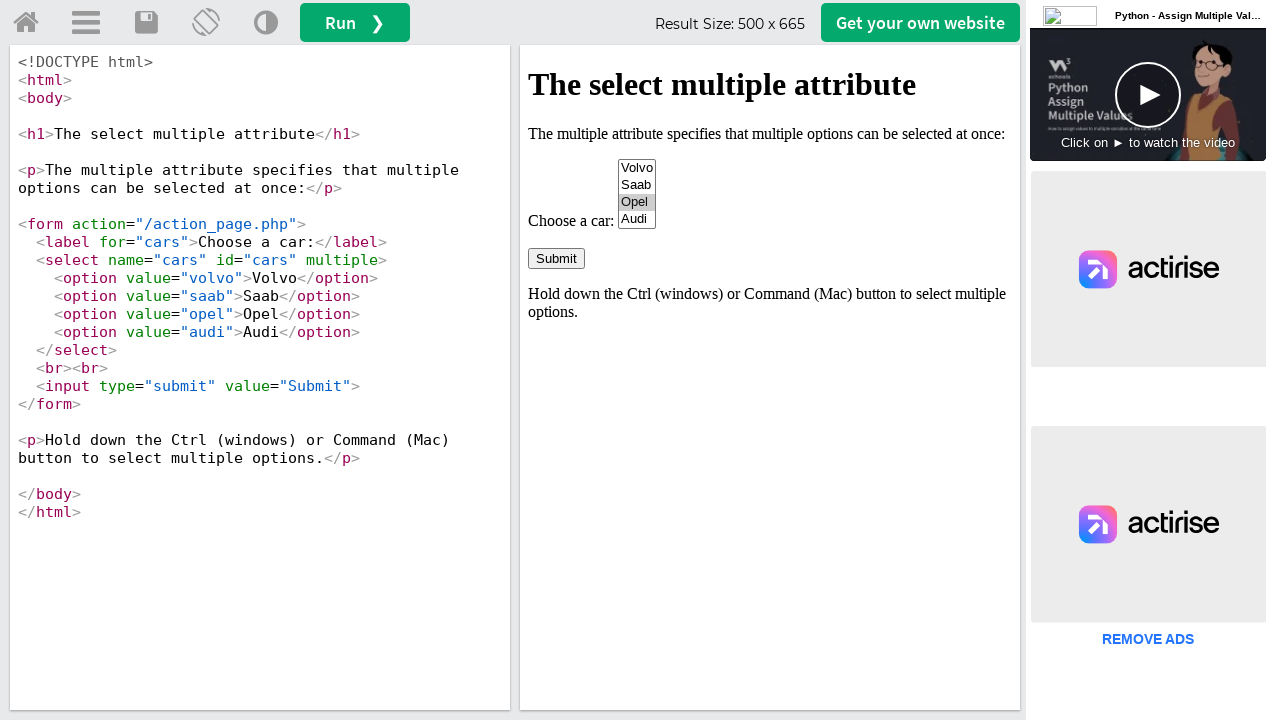

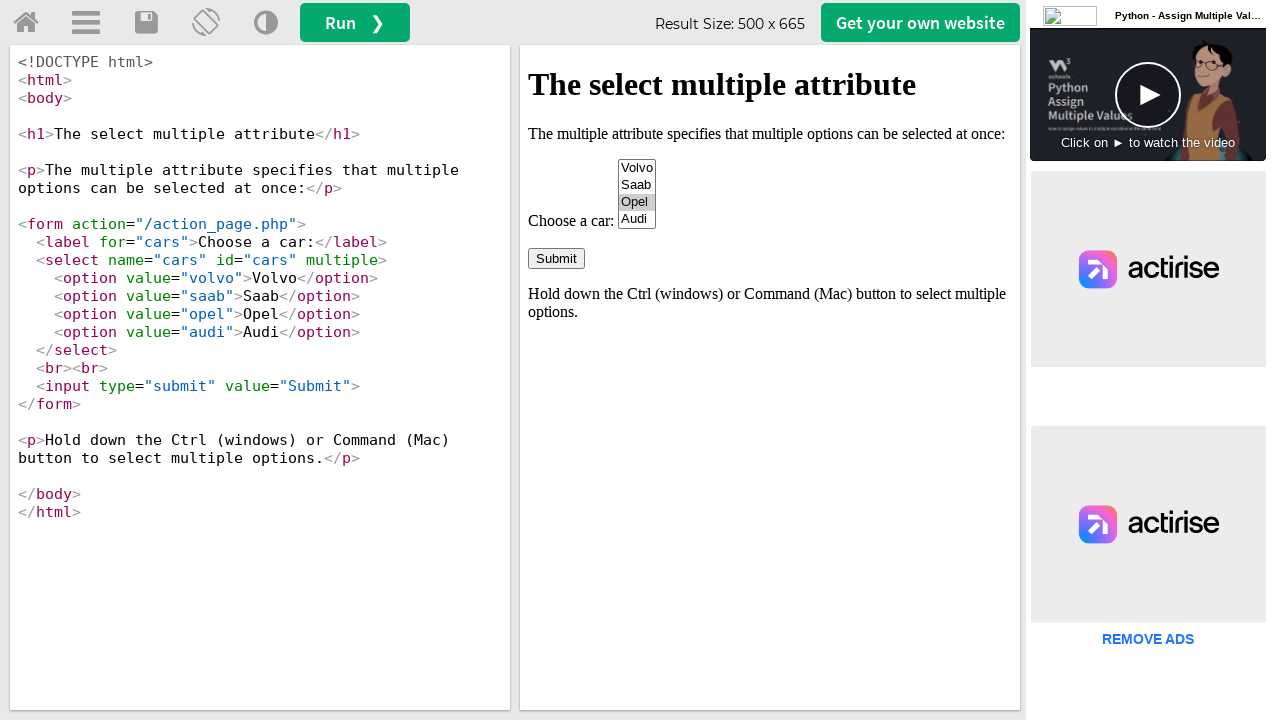